Navigates to DemoQA homepage and clicks on the first card element (Elements section)

Starting URL: https://demoqa.com/

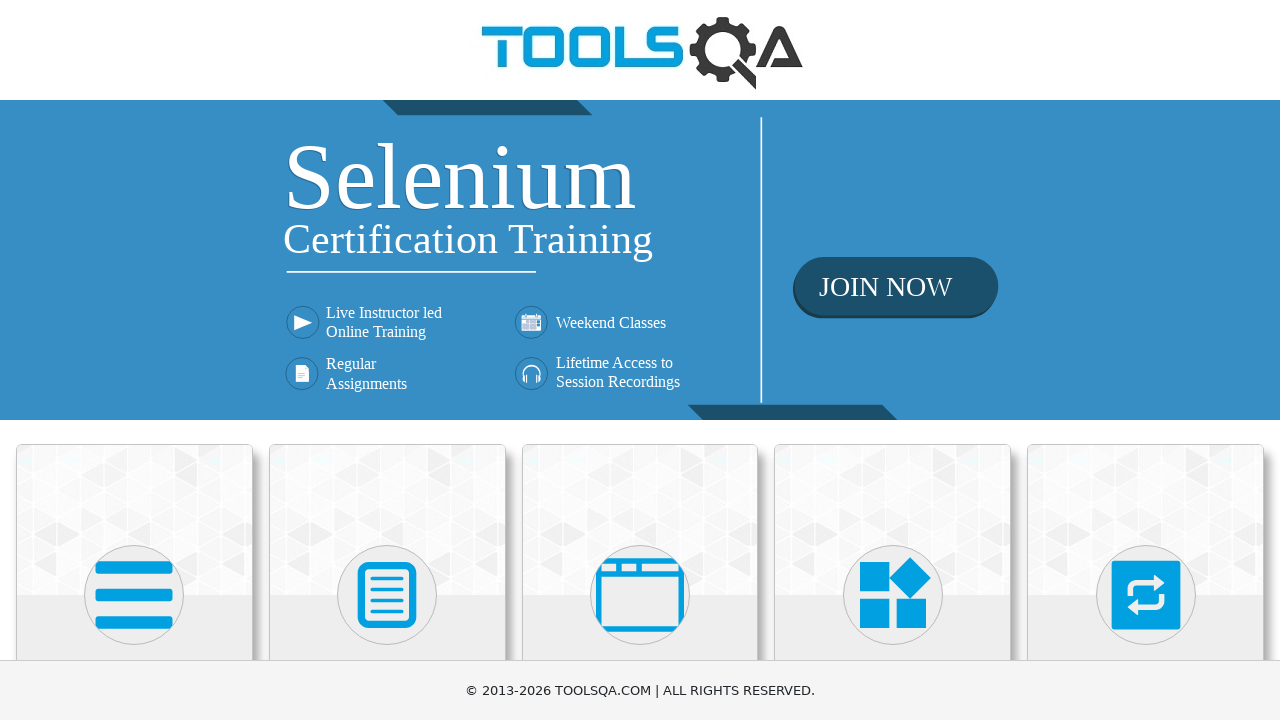

Navigated to DemoQA homepage
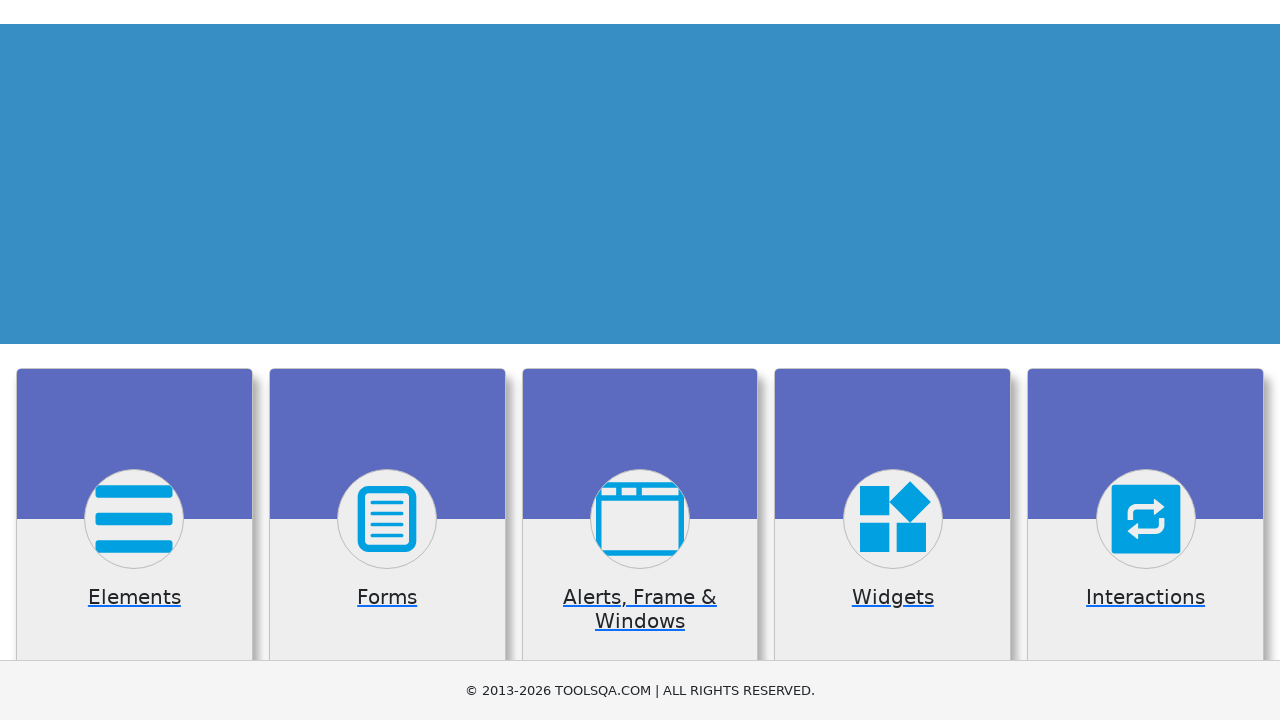

Clicked on the first card element (Elements section) at (134, 520) on xpath=//div[@class='card mt-4 top-card'][1]
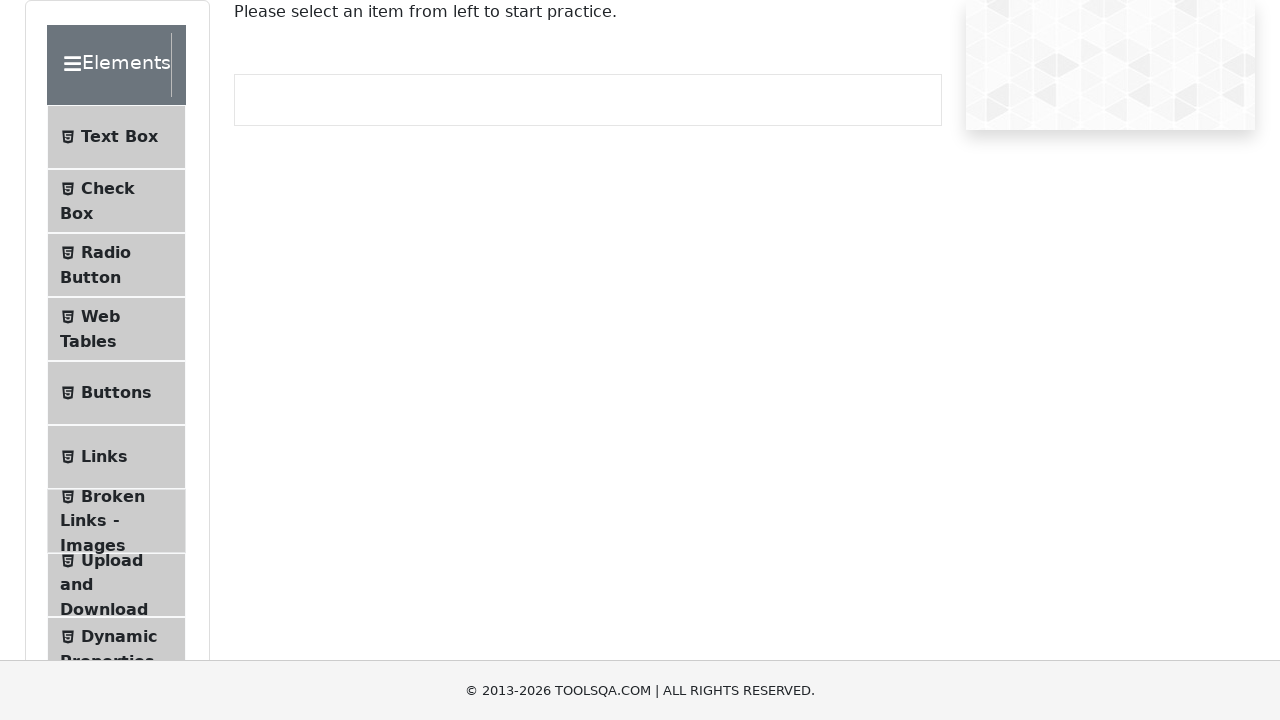

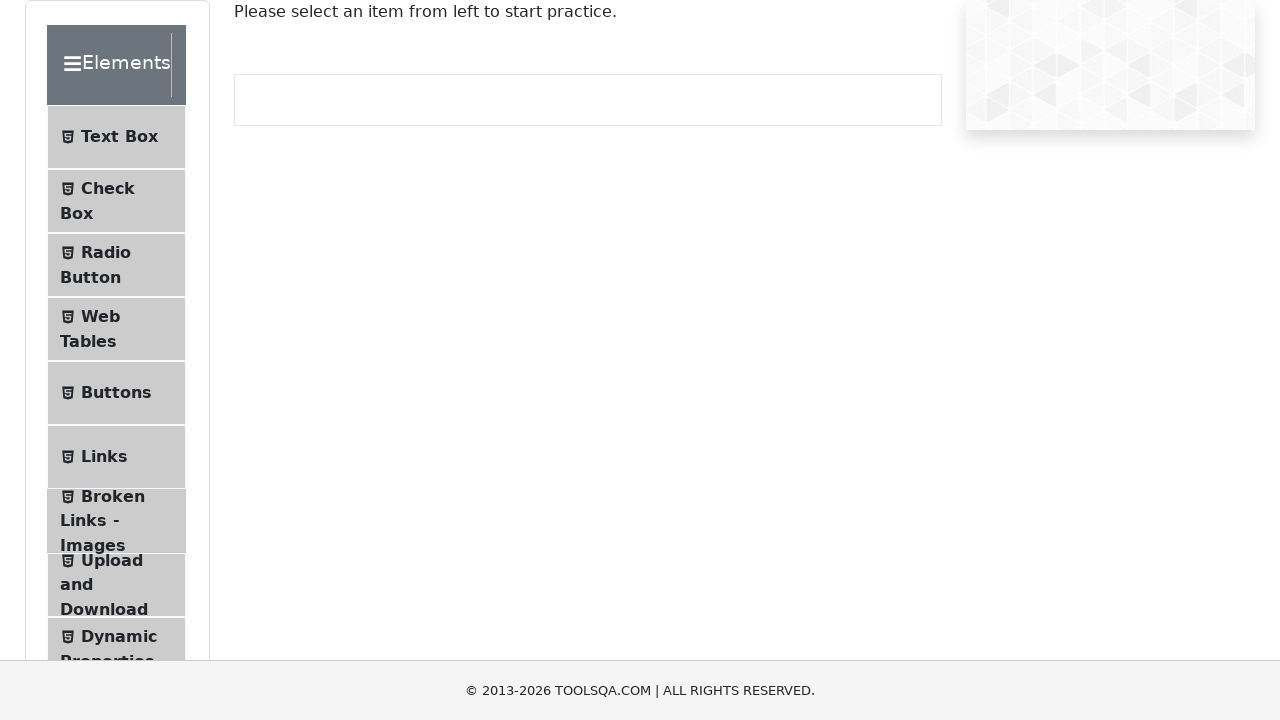